Tests progress bar by starting it, waiting for completion to 100%, verifying the success state, then resetting it.

Starting URL: https://demoqa.com/progress-bar

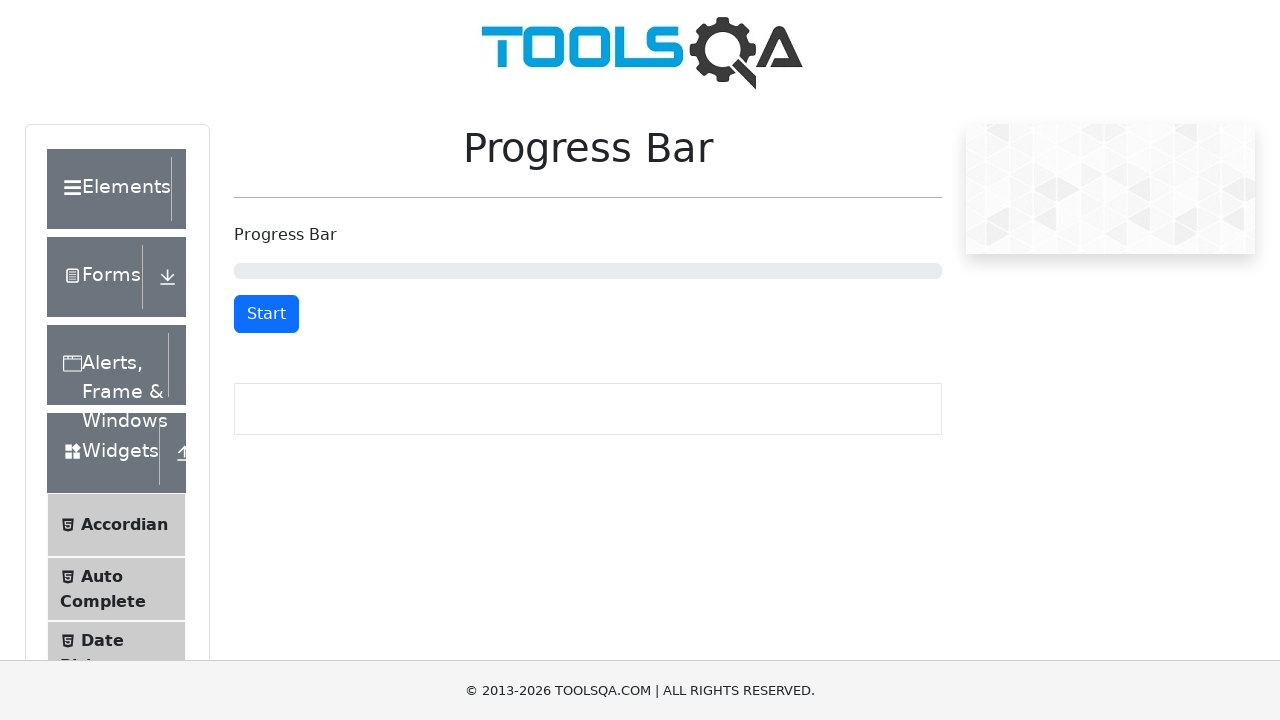

Clicked start button to begin progress bar at (266, 314) on xpath=//button[@id="startStopButton"]
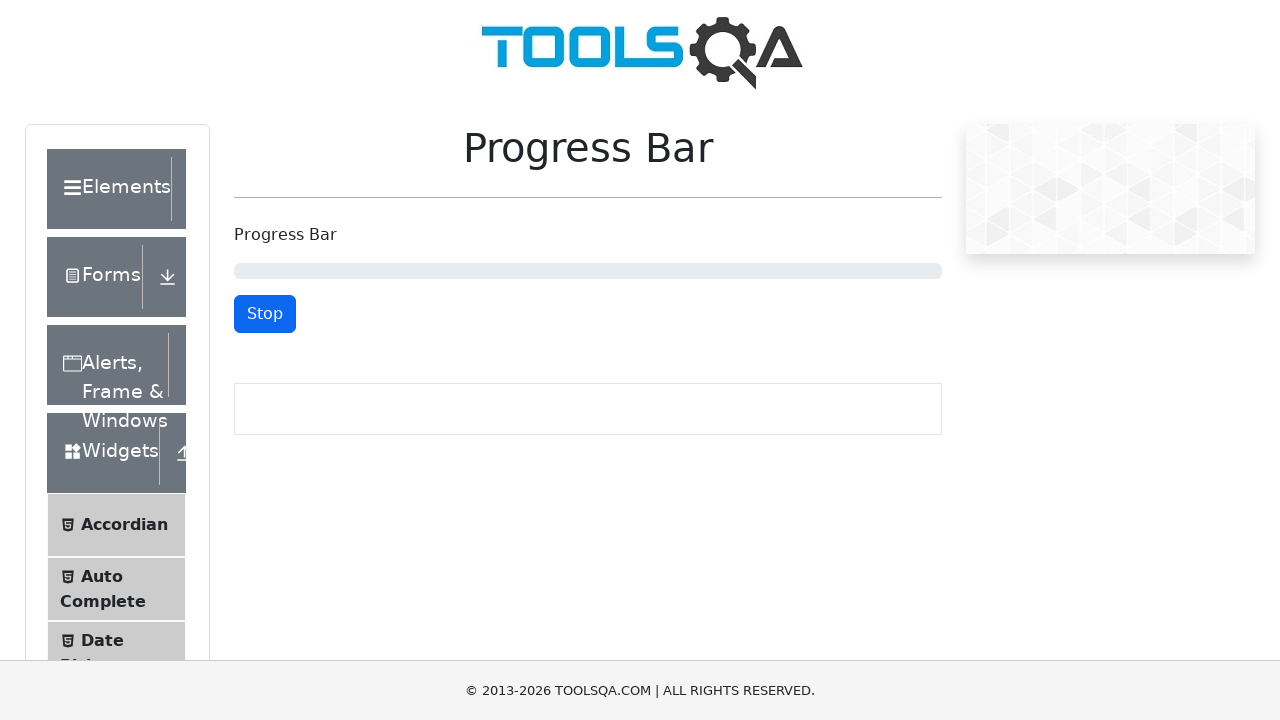

Progress bar completed and reached 100%
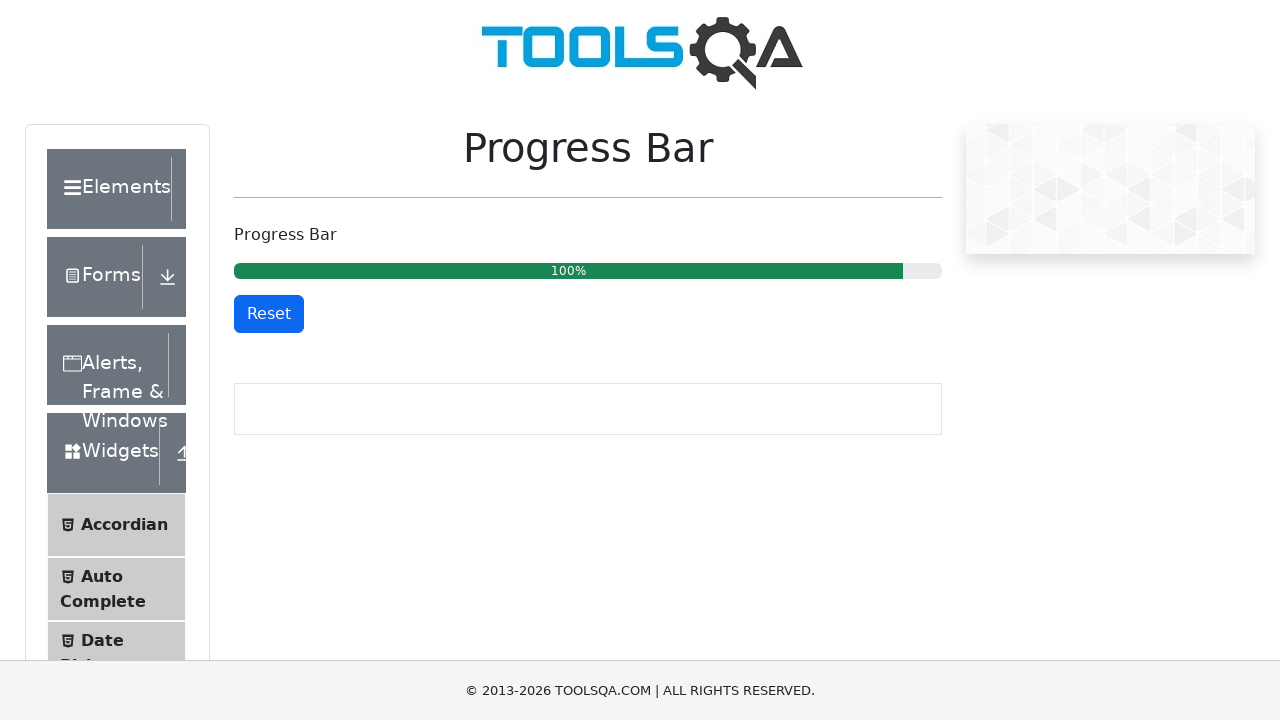

Verified reset button is visible
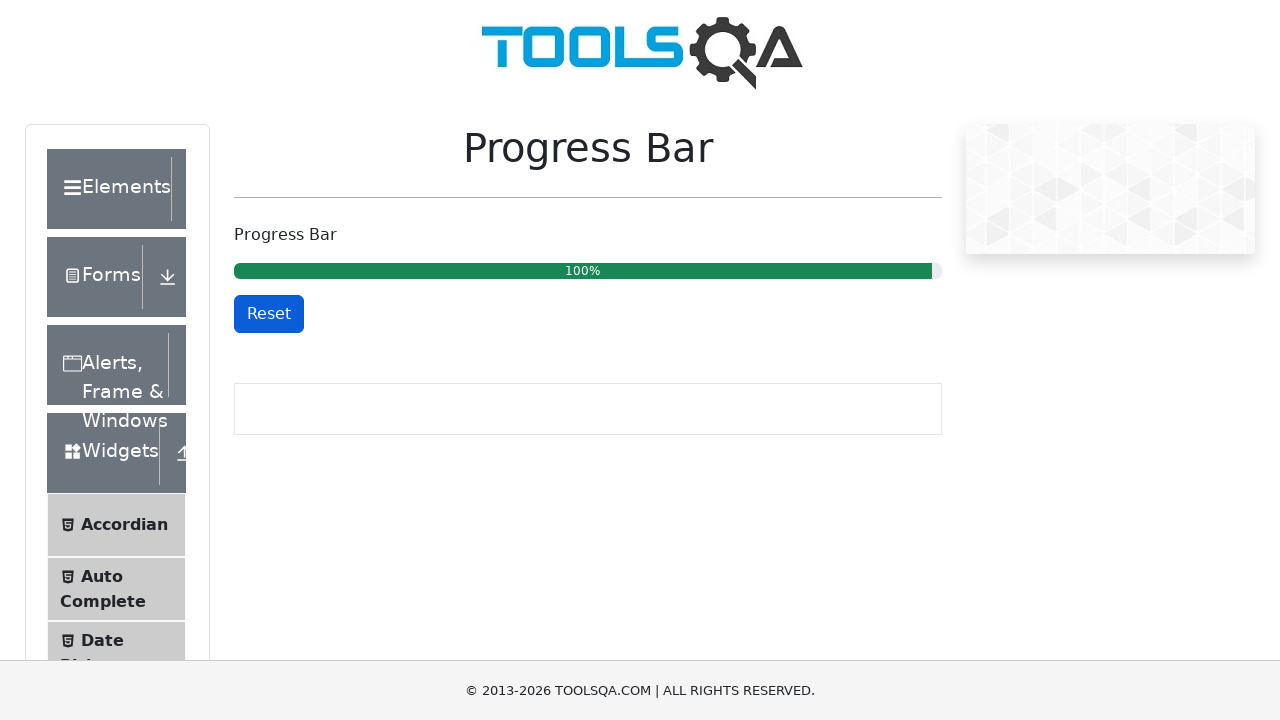

Clicked reset button to reset progress bar at (269, 314) on xpath=//button[@id="resetButton"]
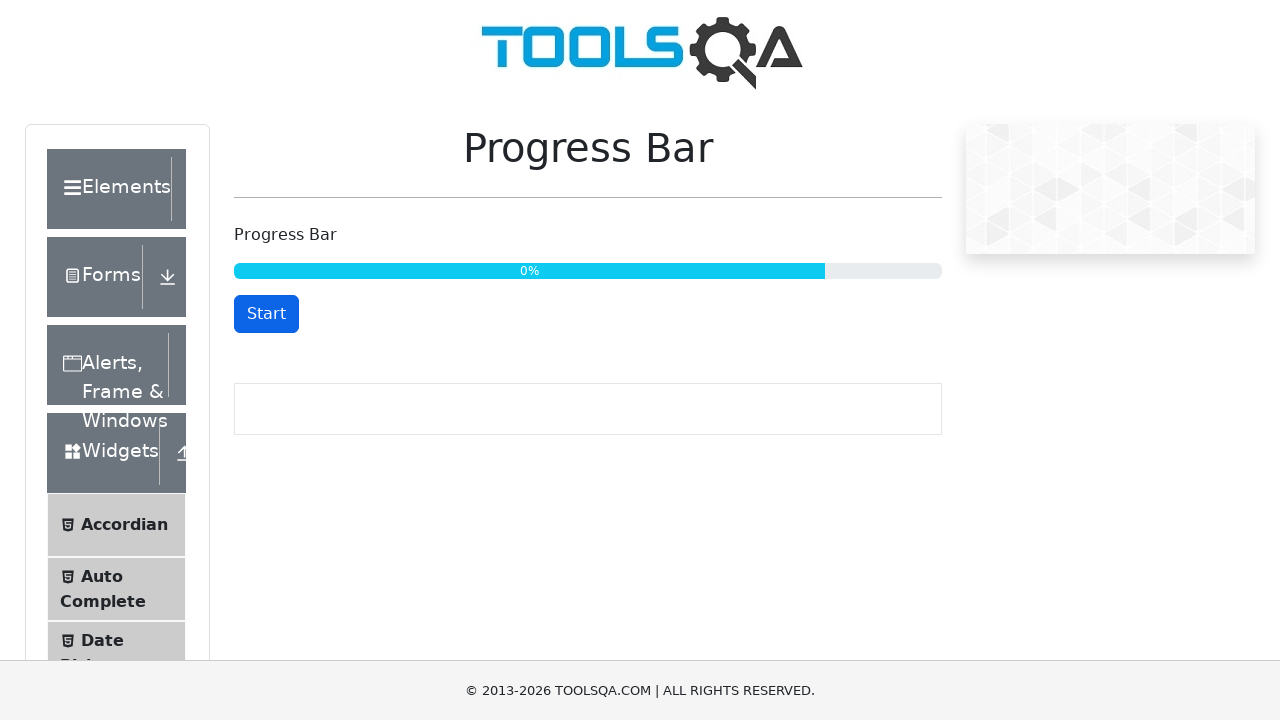

Verified progress bar was reset to 0%
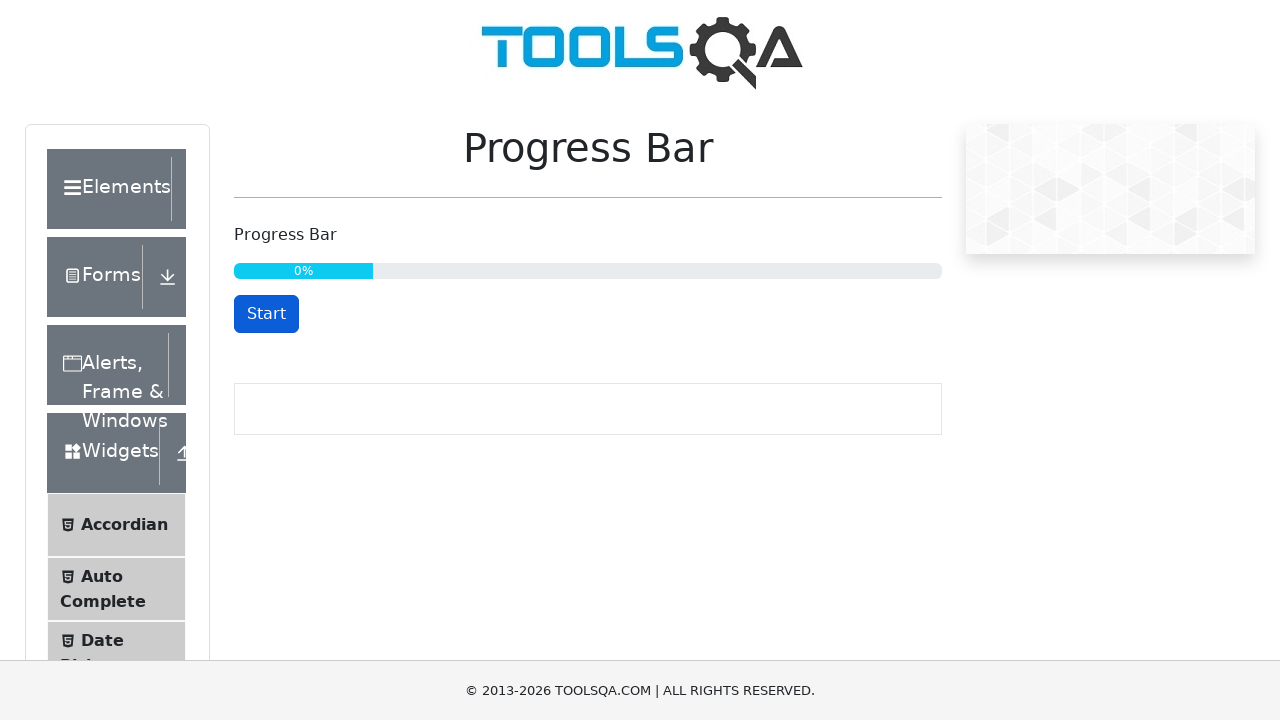

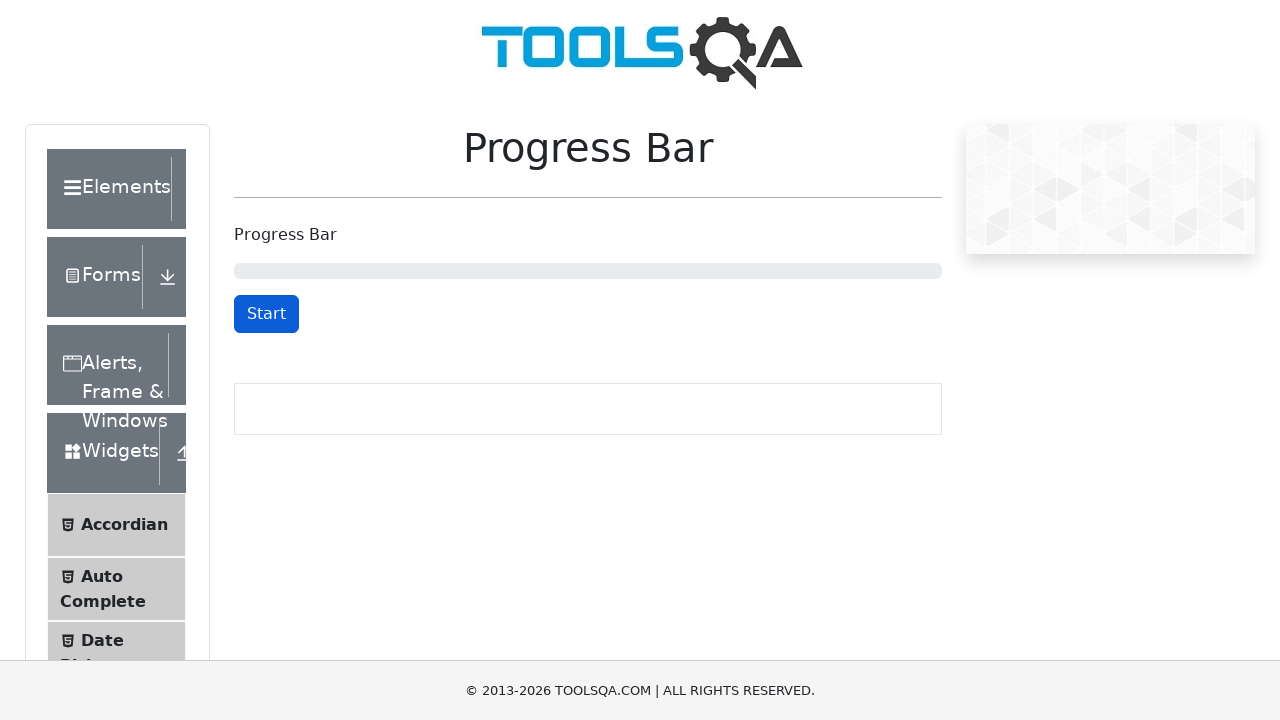